Tests a math puzzle form by reading an input value, calculating the answer using a logarithmic formula, filling in the result, checking required checkboxes, and submitting the form.

Starting URL: http://suninjuly.github.io/math.html

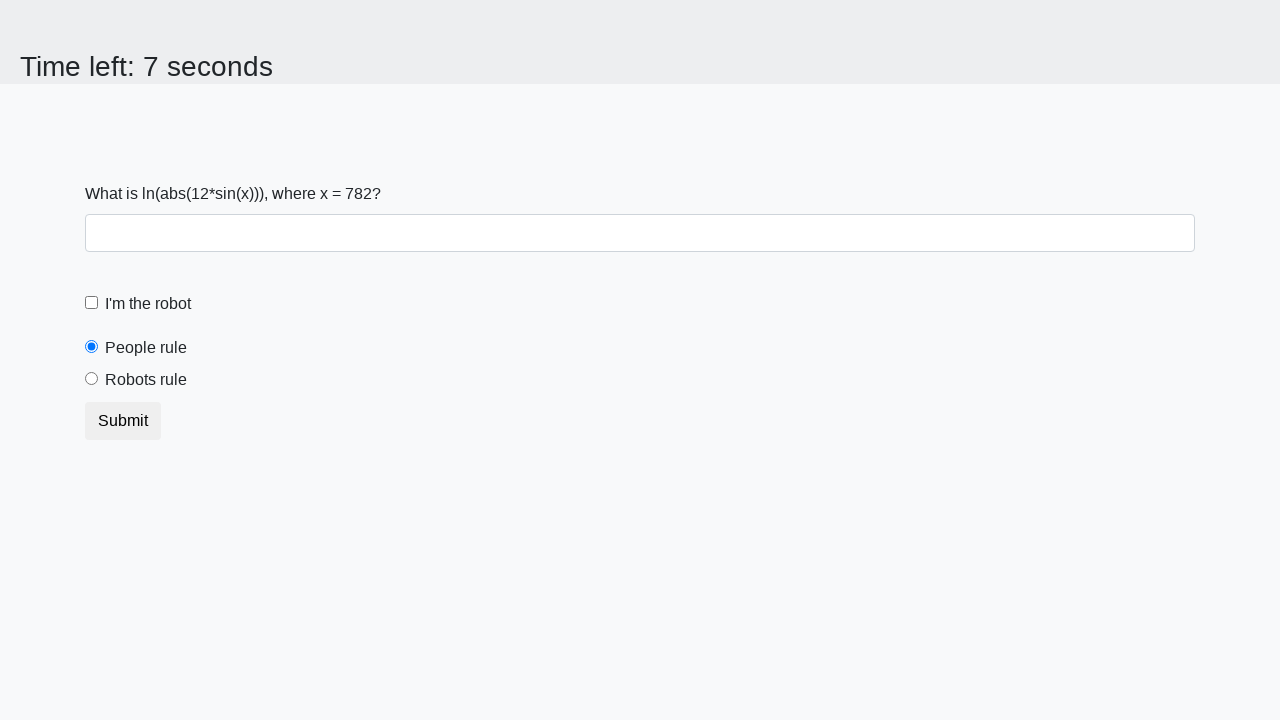

Located the input value element (#input_value)
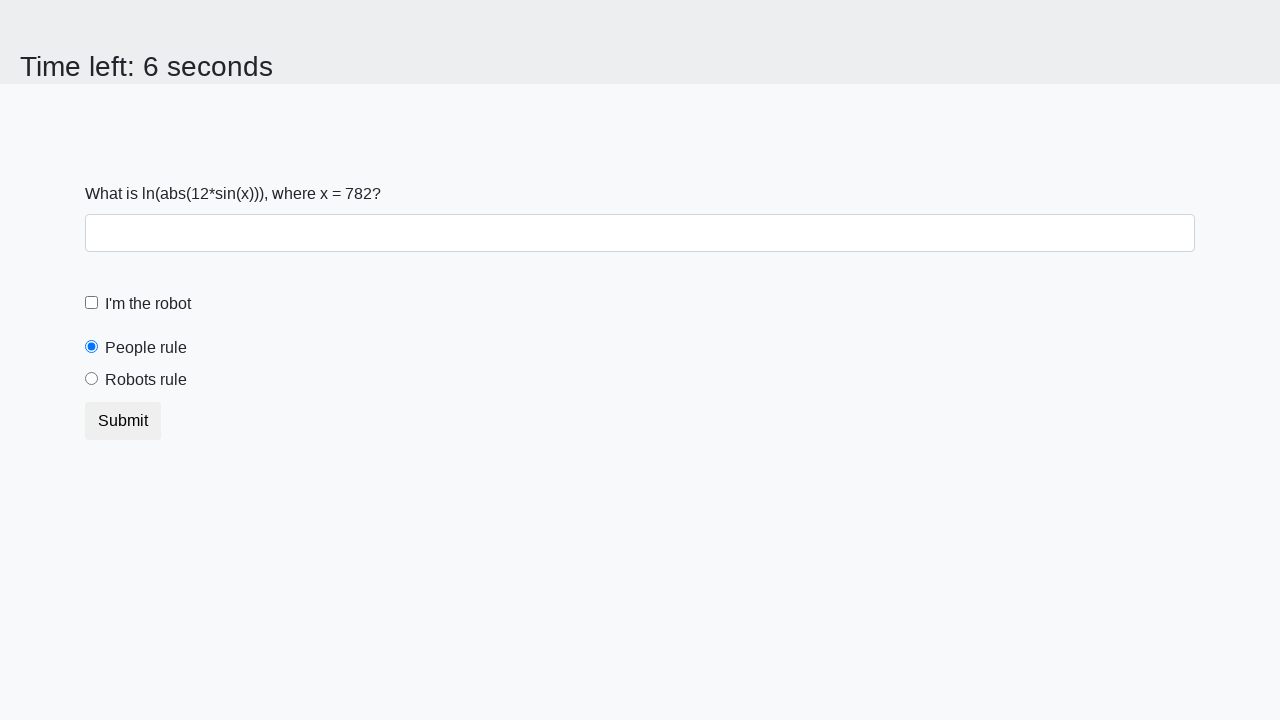

Retrieved x value from input element: 782
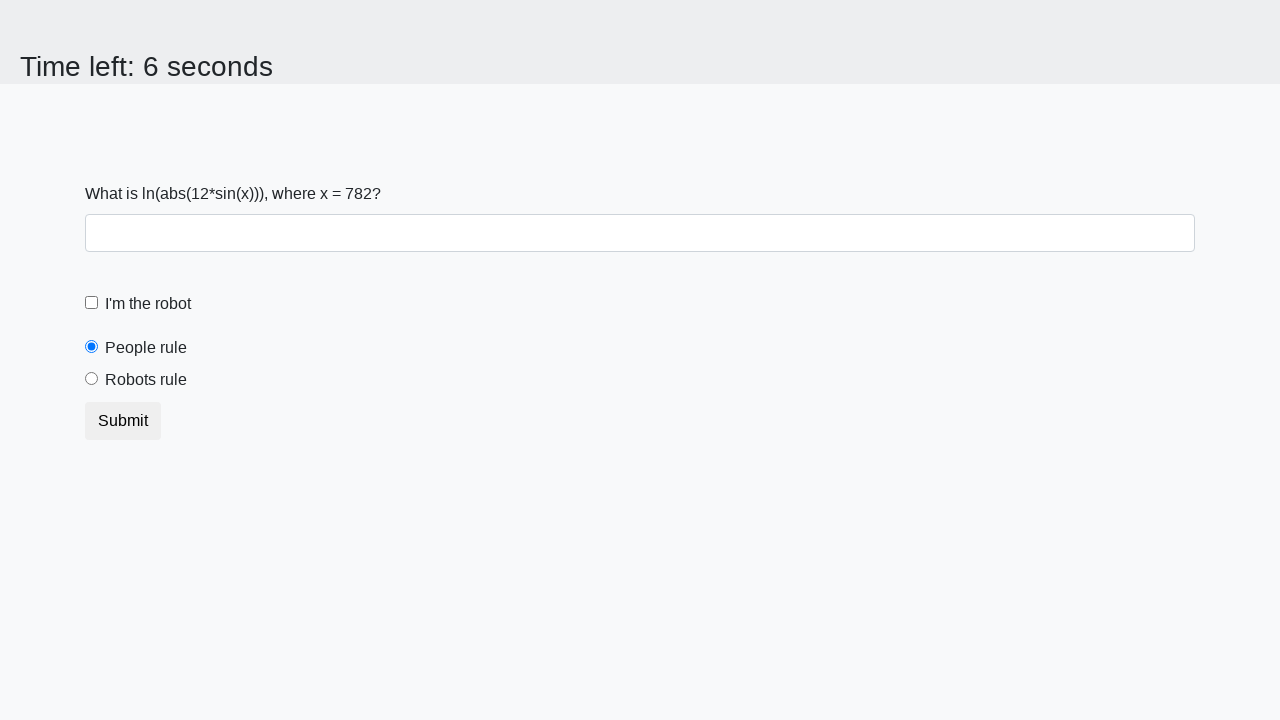

Calculated answer using logarithmic formula: 1.1135602019207105
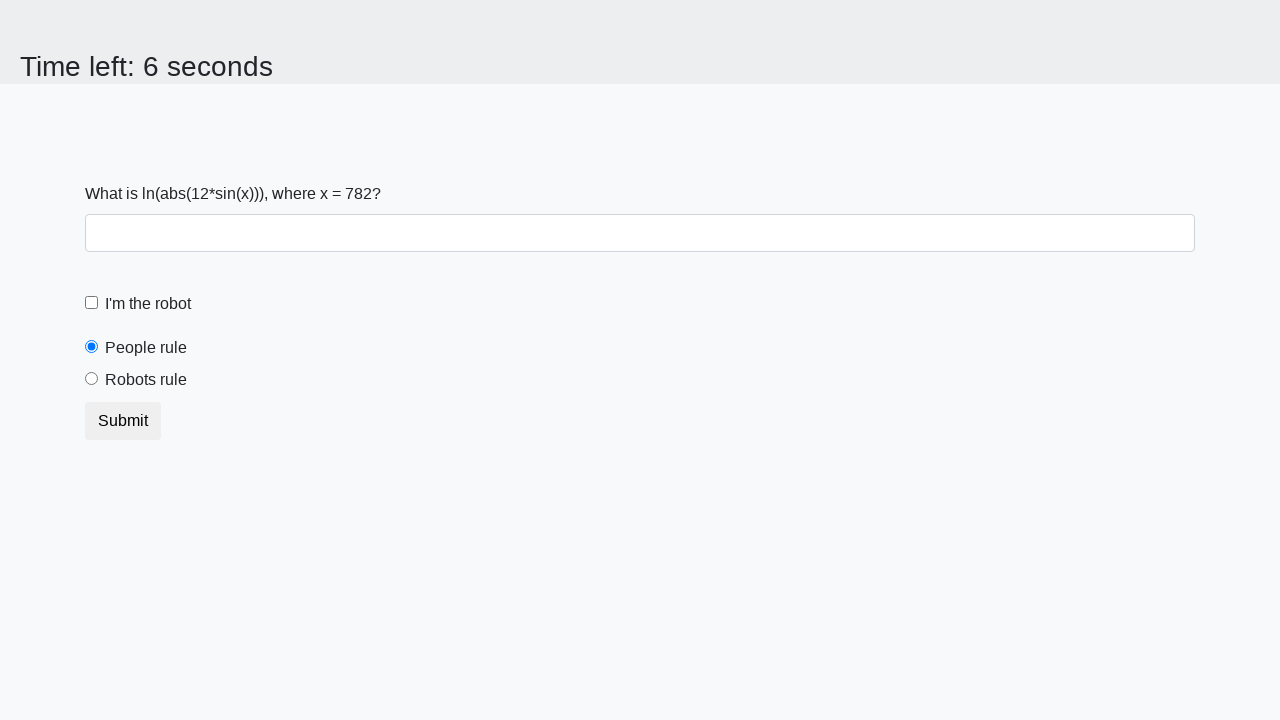

Filled answer field (#answer) with calculated value: 1.1135602019207105 on #answer
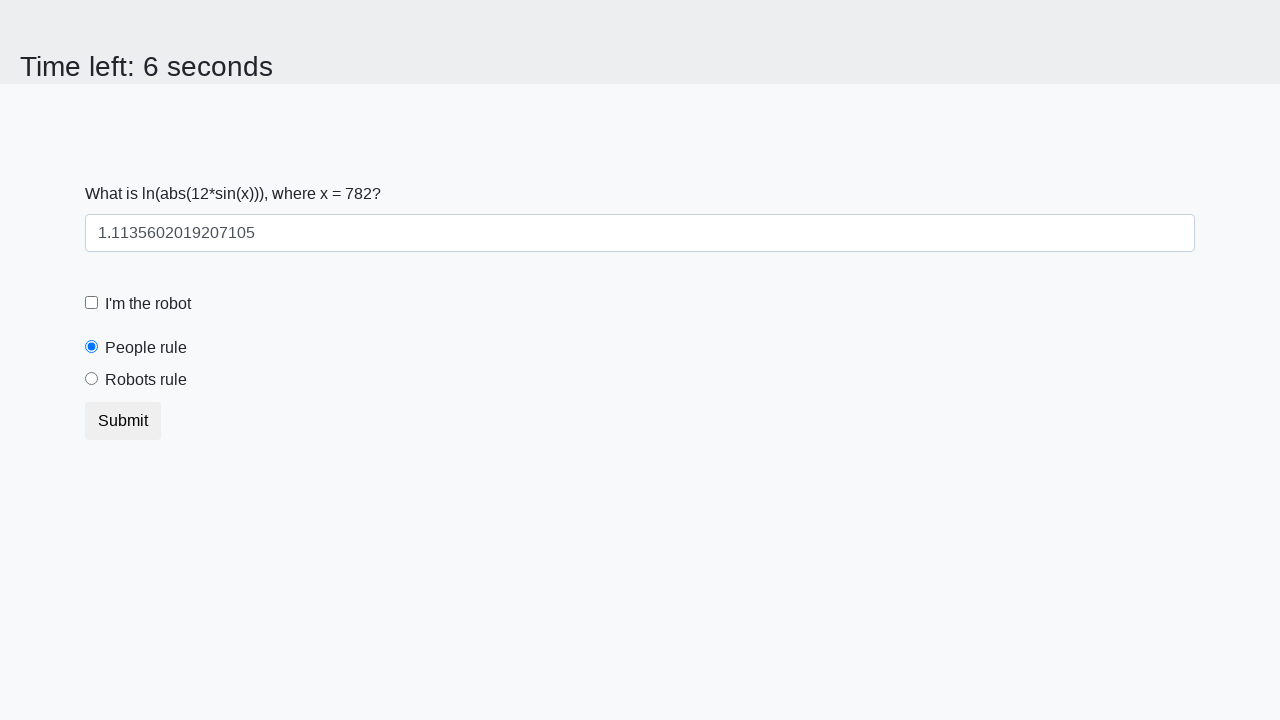

Checked the robot checkbox (#robotCheckbox) at (92, 303) on #robotCheckbox
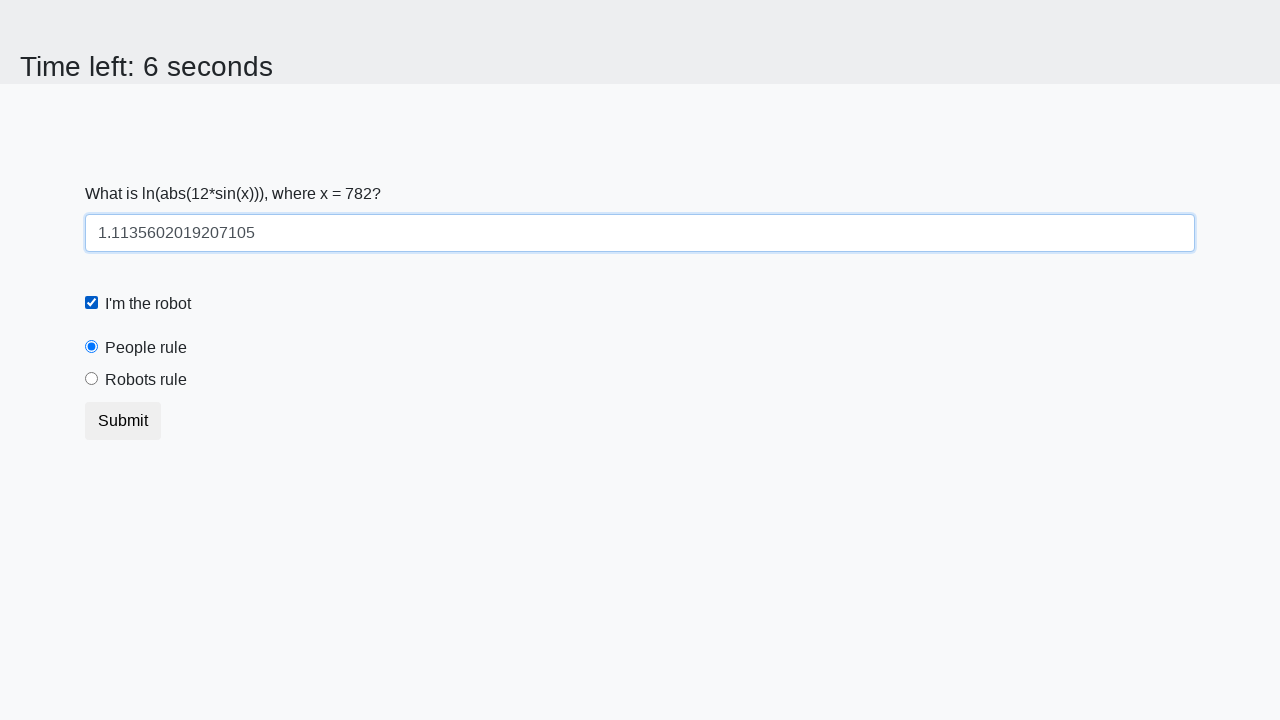

Checked the robots rule checkbox (#robotsRule) at (92, 379) on #robotsRule
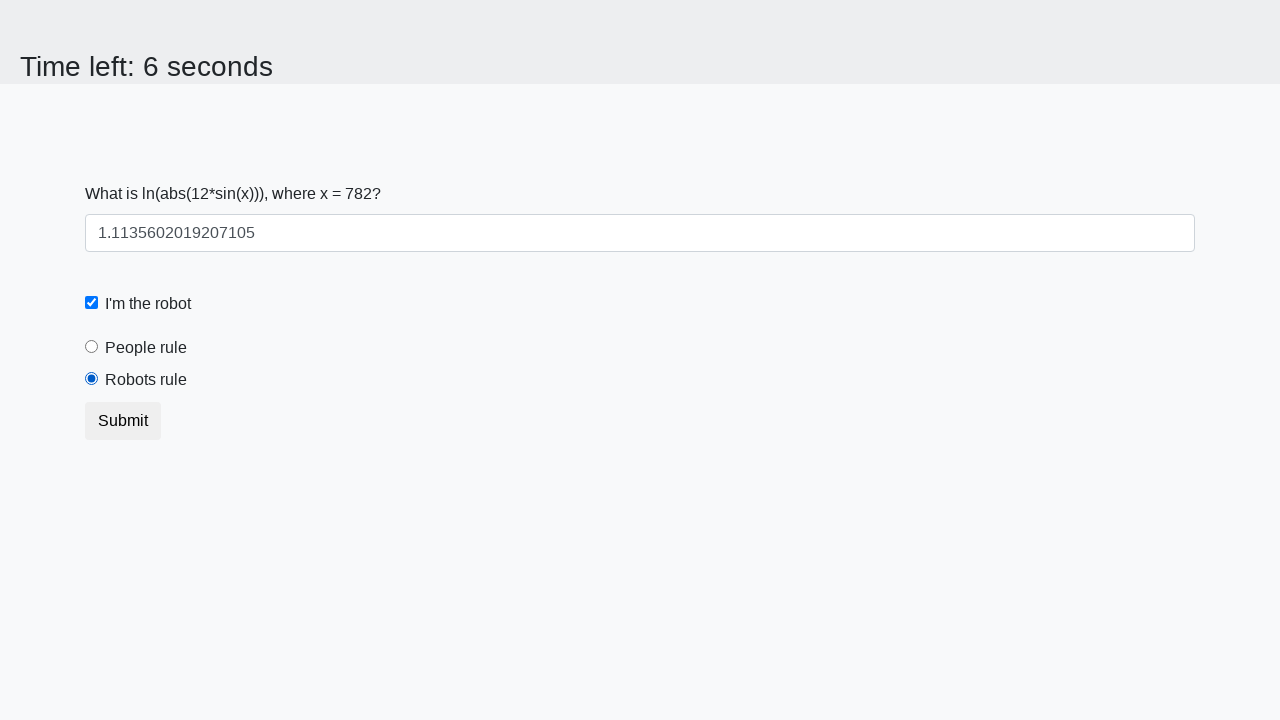

Clicked submit button (.btn.btn-default) to submit the form at (123, 421) on .btn.btn-default
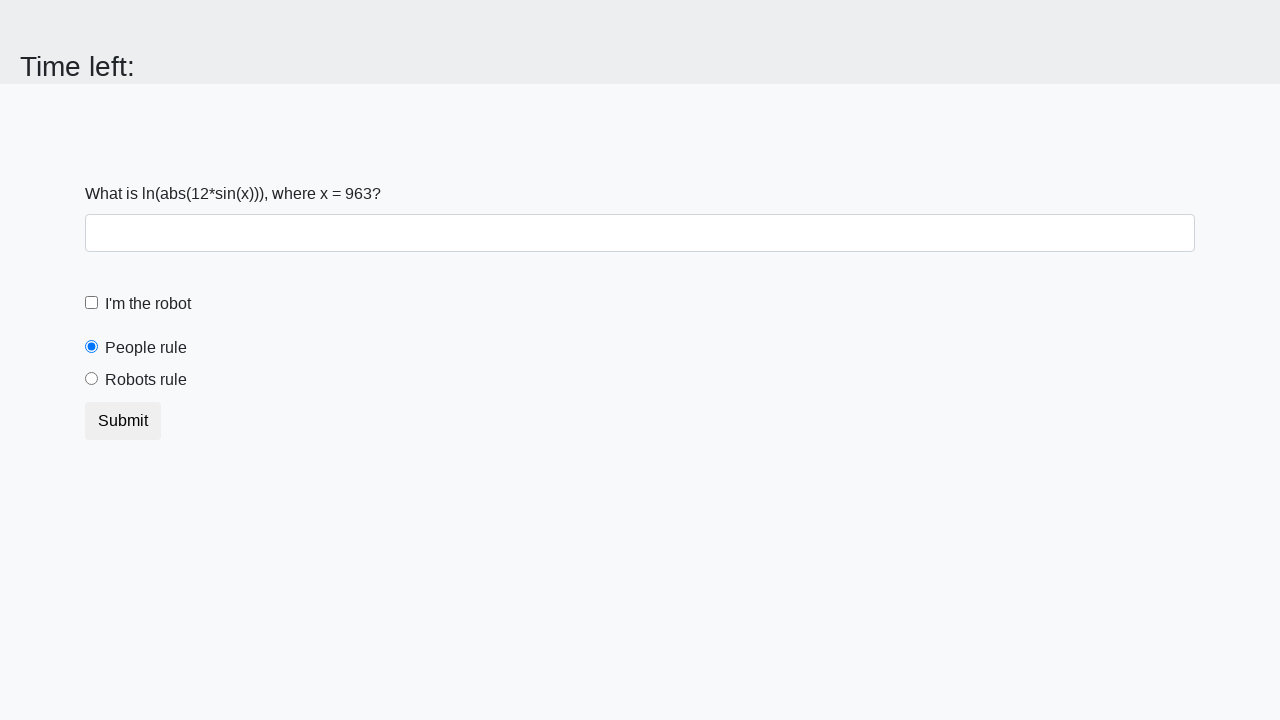

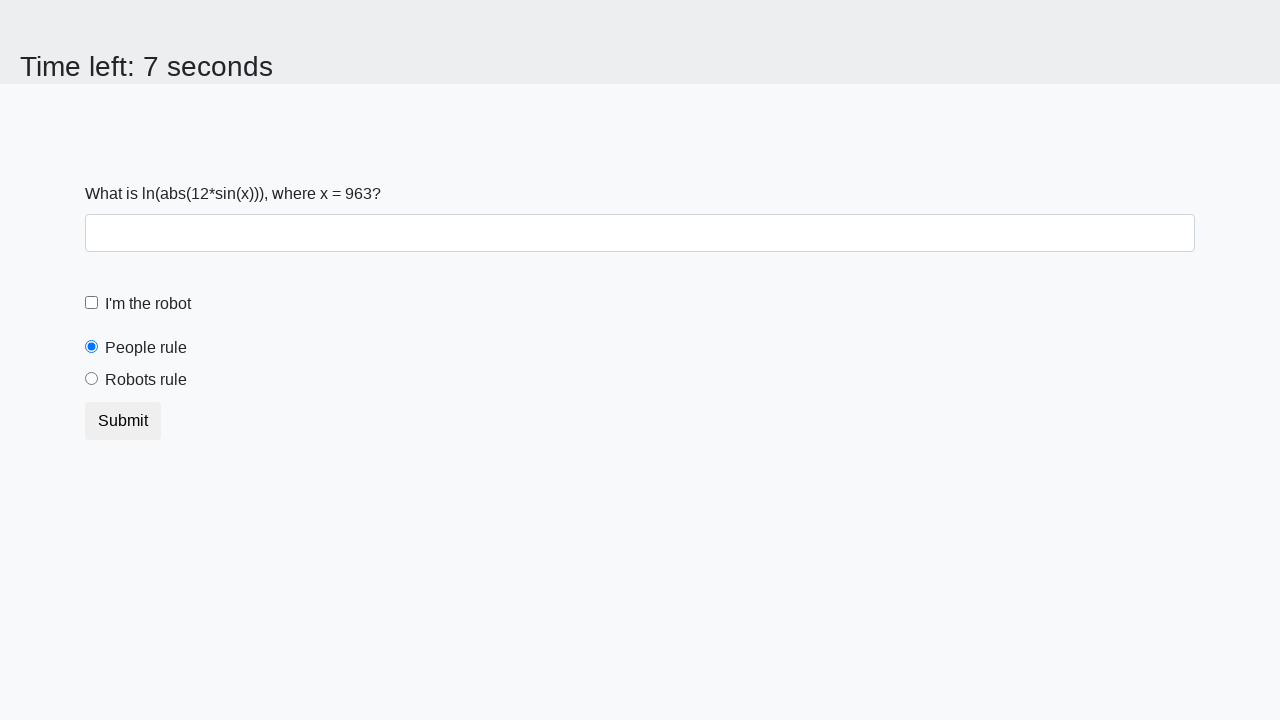